Opens Infosys website and maximizes the browser window

Starting URL: https://www.infosys.com/

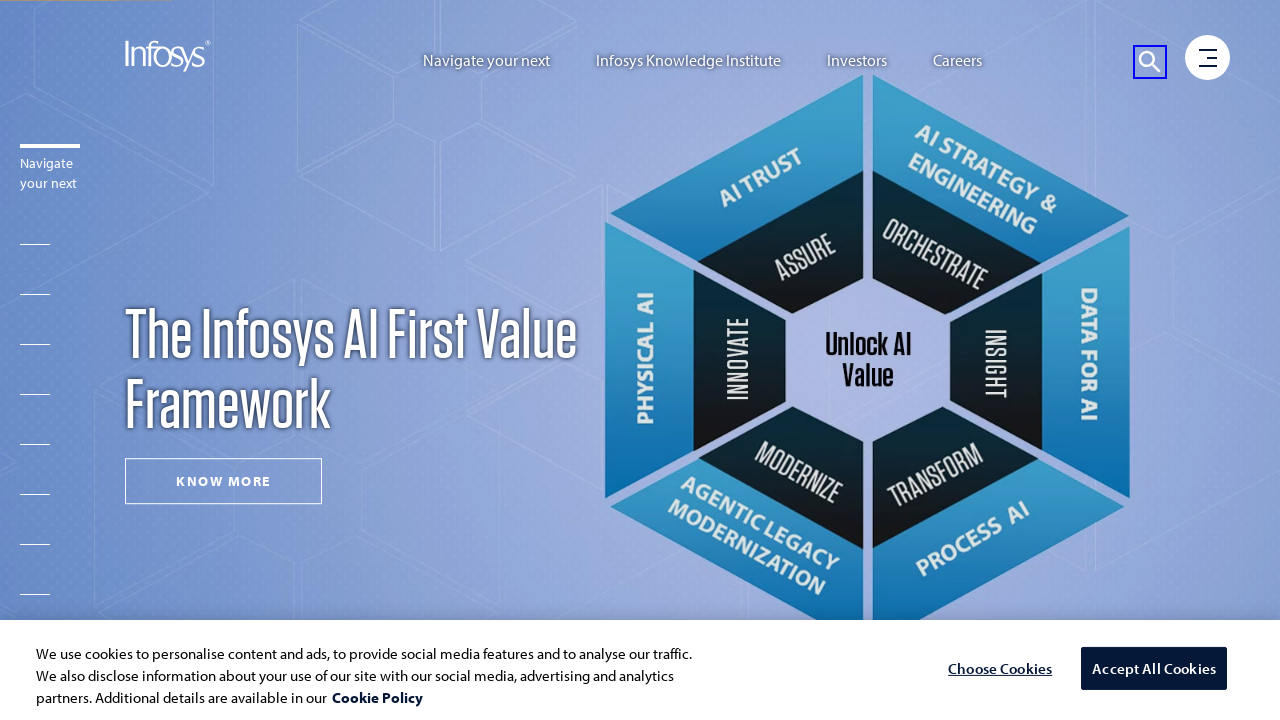

Navigated to Infosys website
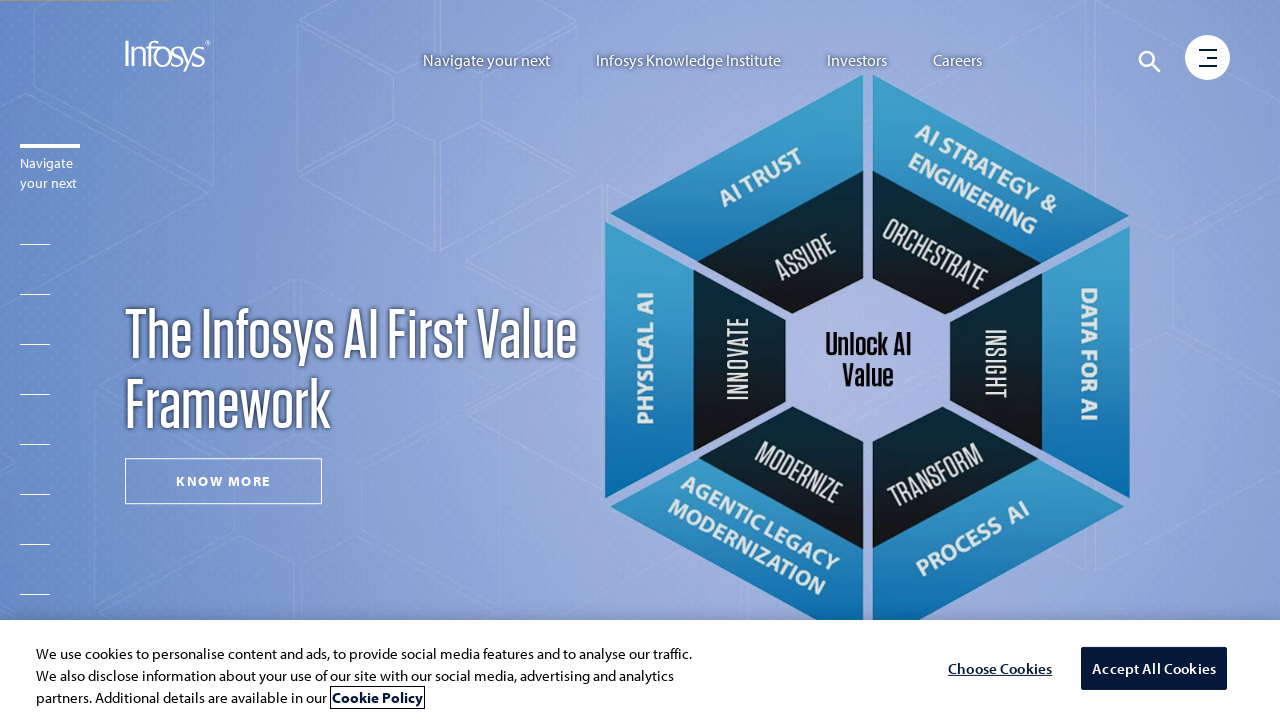

Maximized browser window to 1920x1080
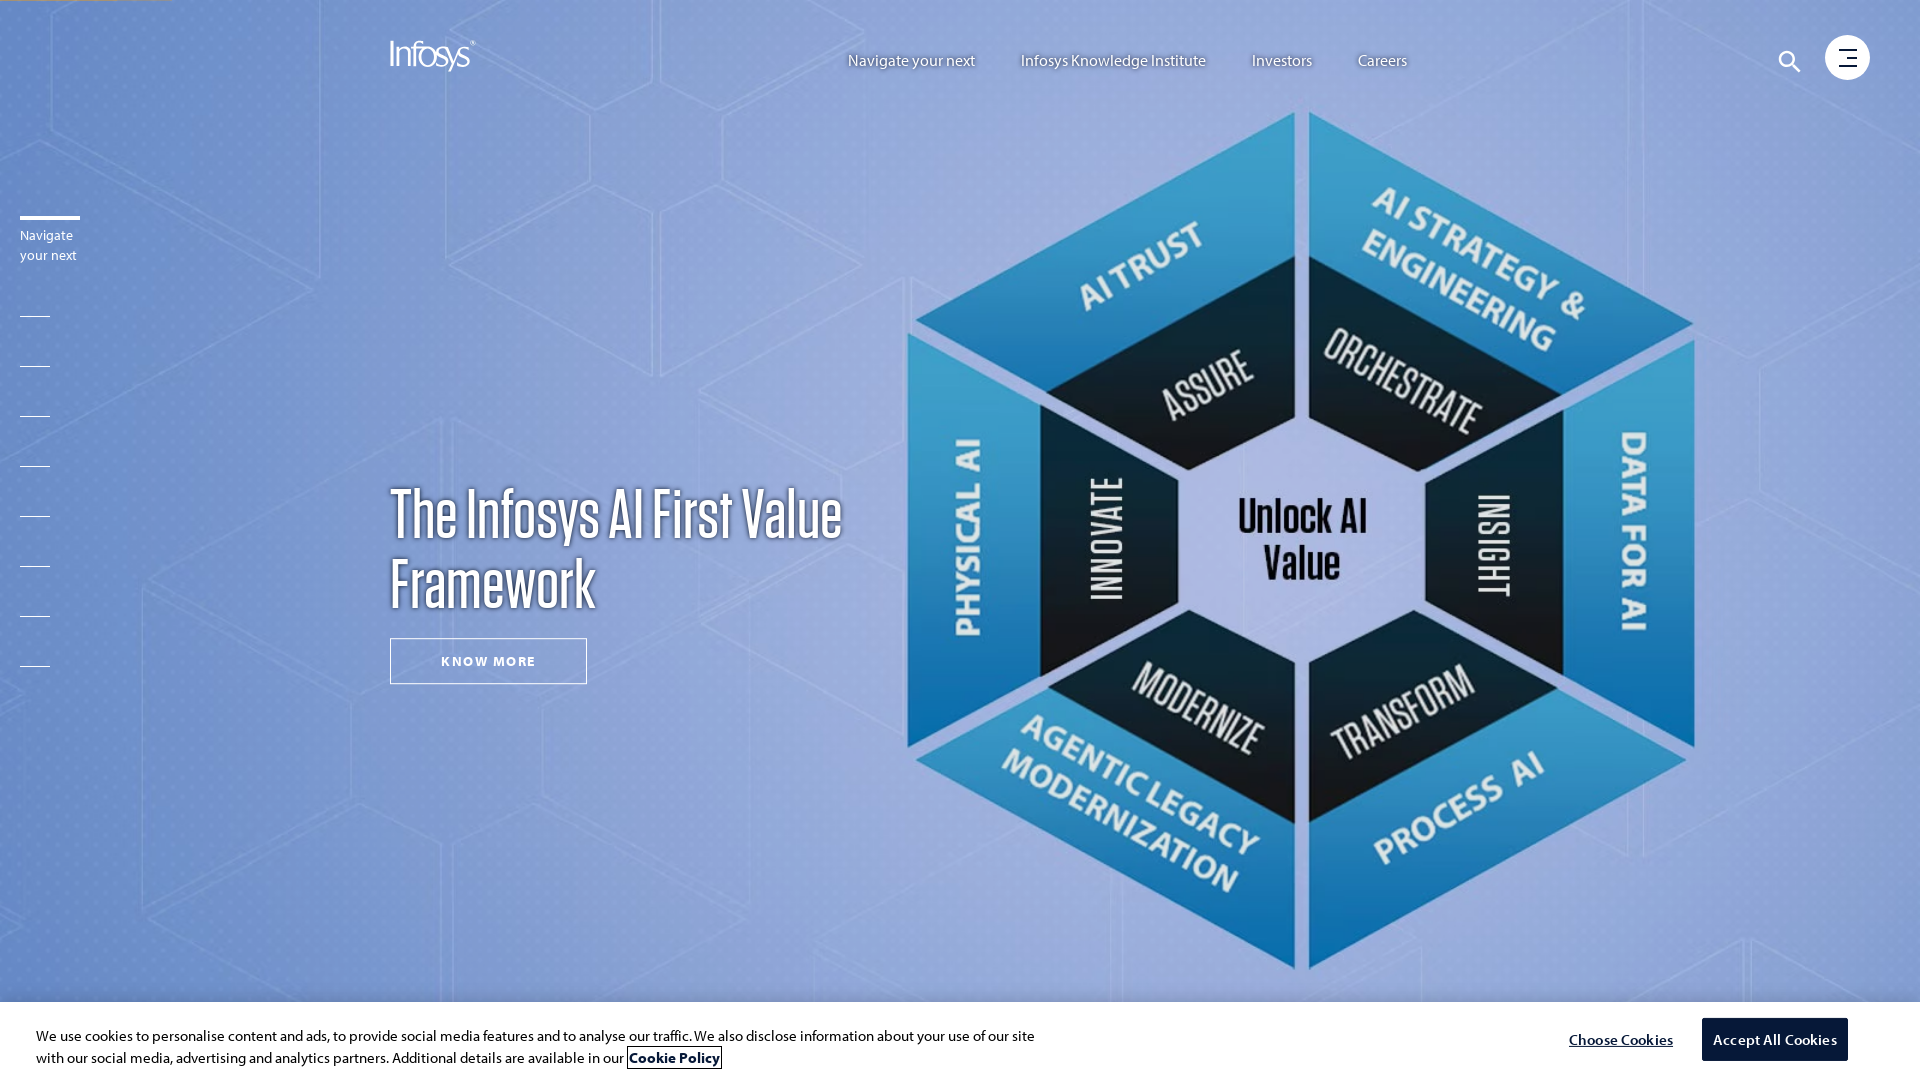

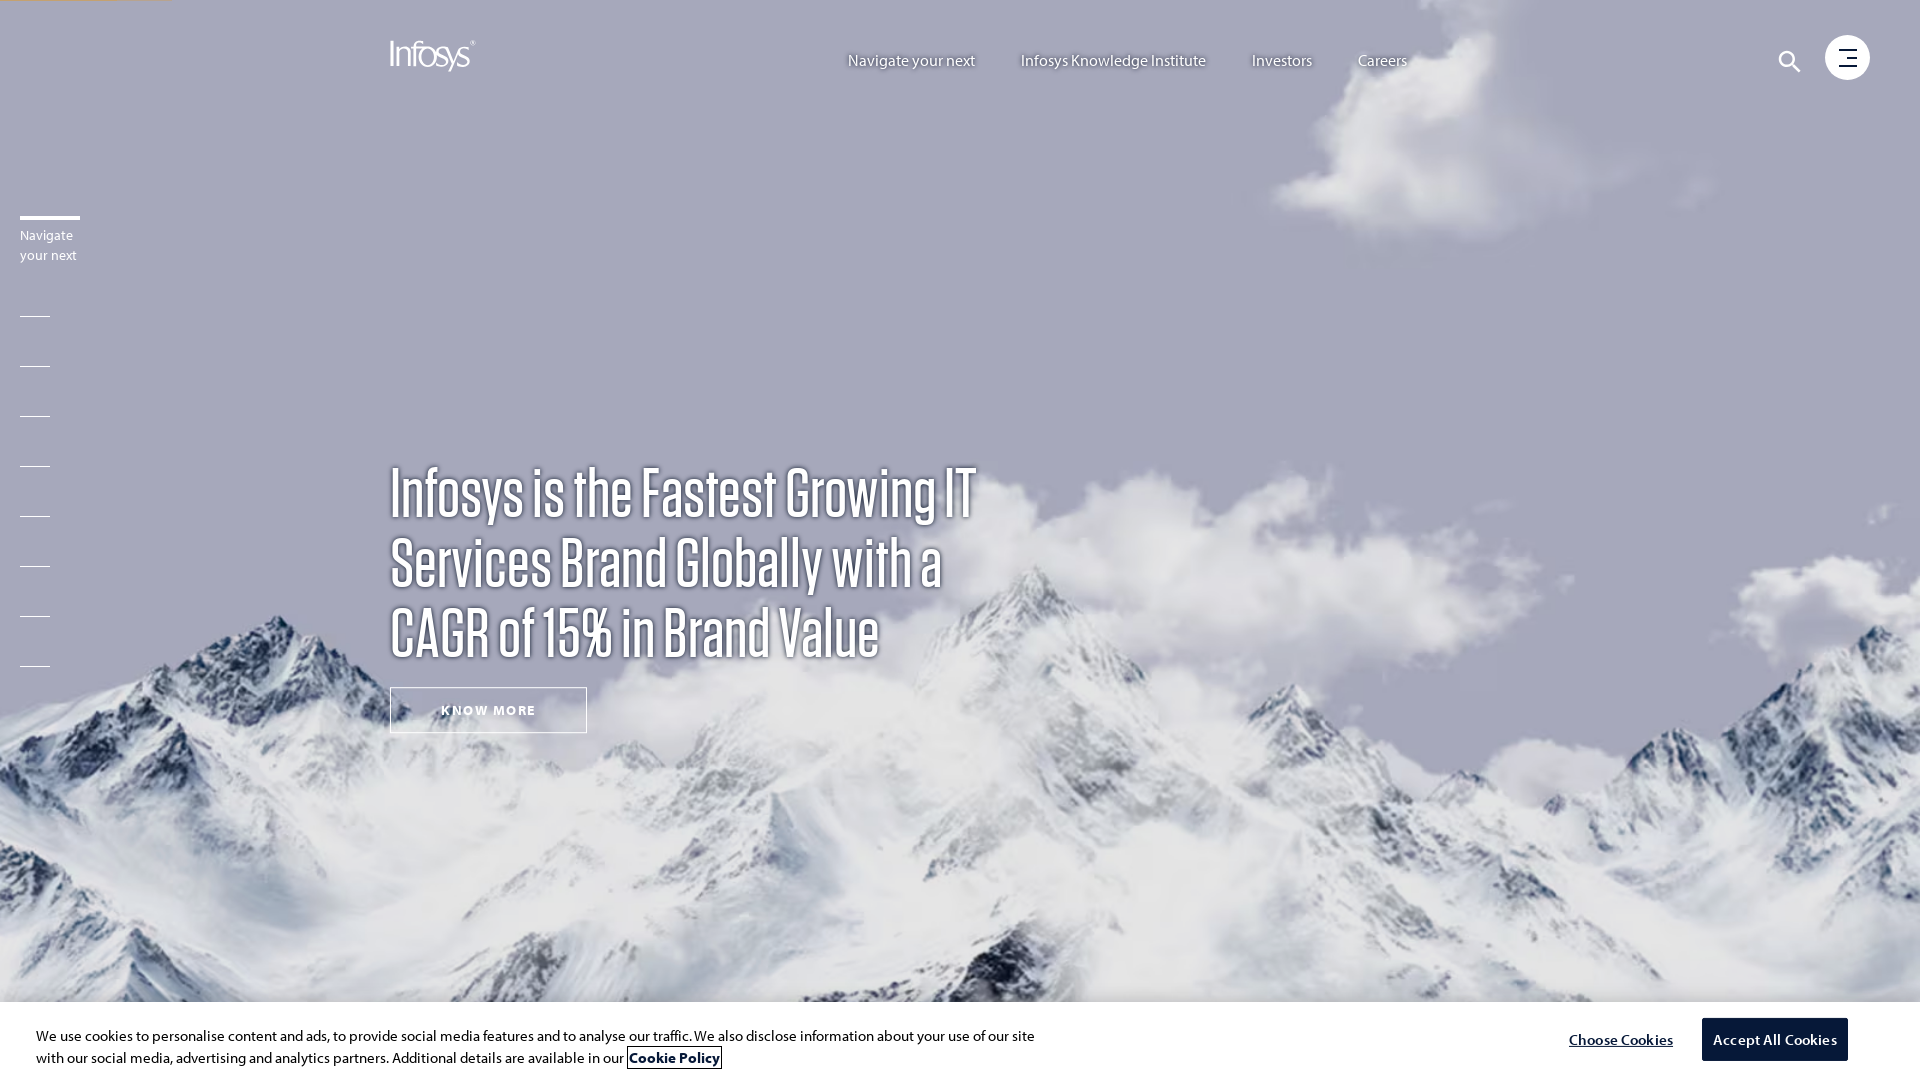